Tests that completed items are removed when clicking the Clear completed button

Starting URL: https://demo.playwright.dev/todomvc

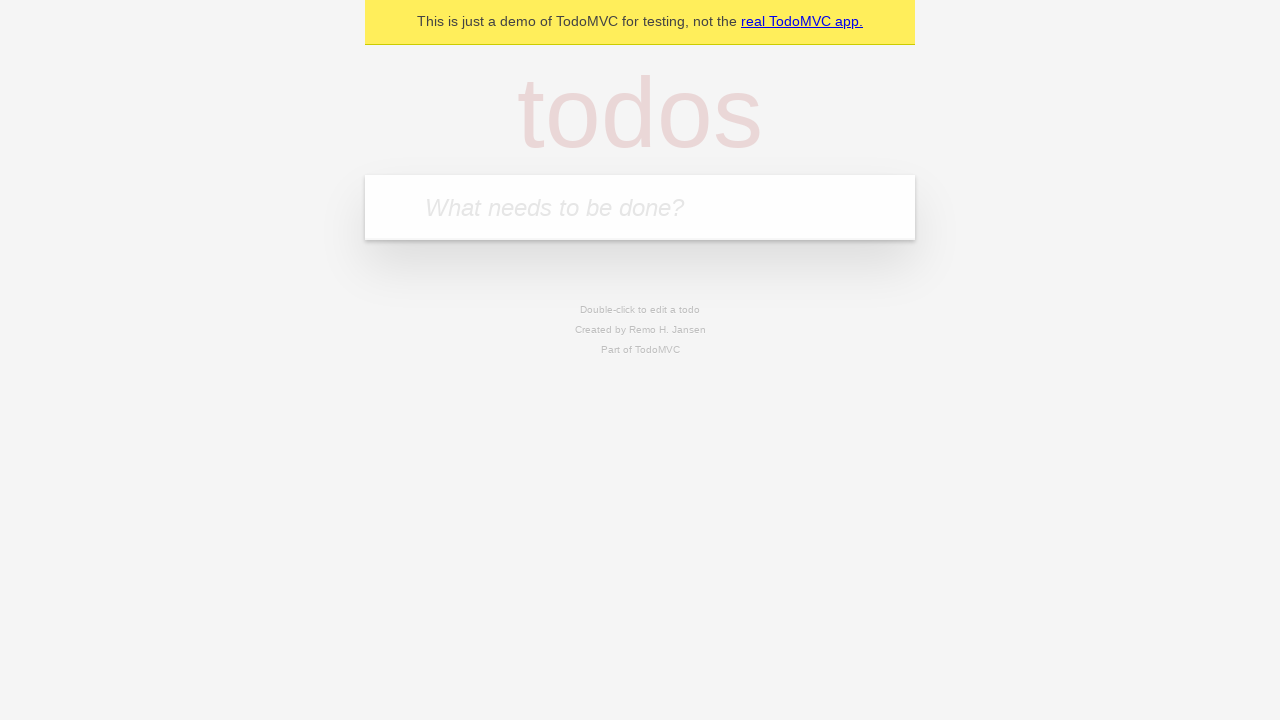

Filled todo input with 'buy some cheese' on internal:attr=[placeholder="What needs to be done?"i]
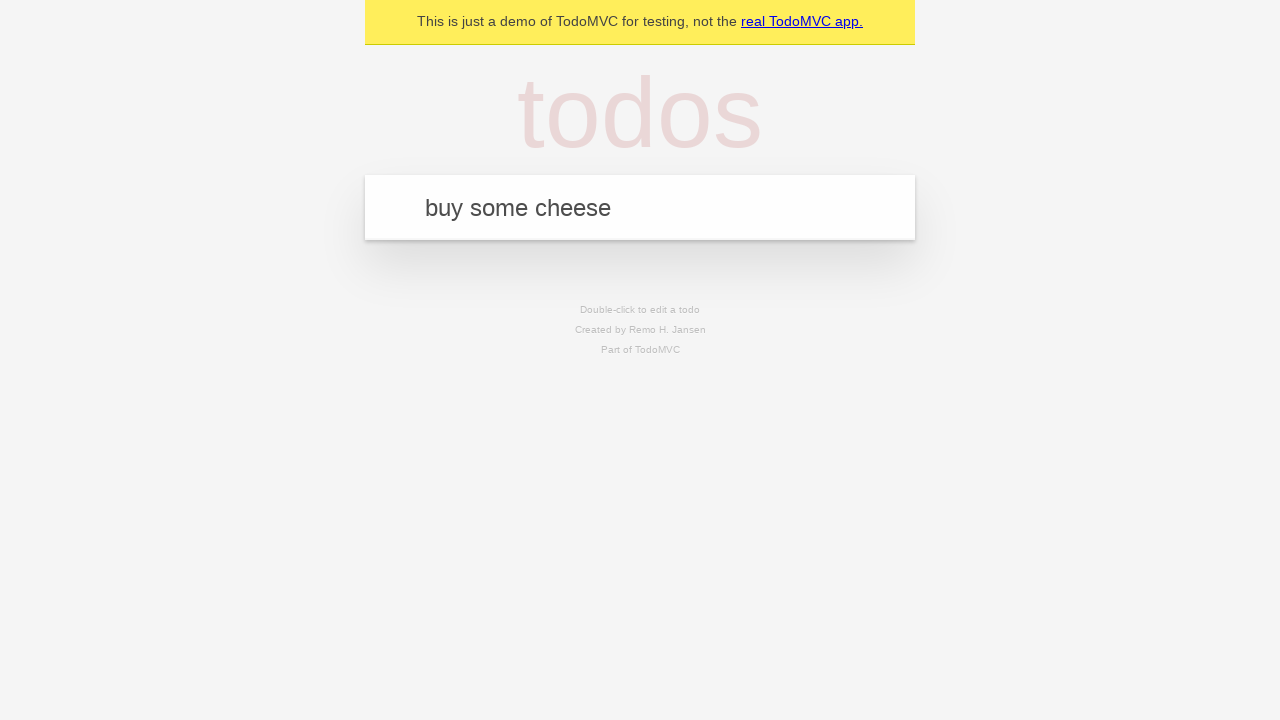

Pressed Enter to create todo 'buy some cheese' on internal:attr=[placeholder="What needs to be done?"i]
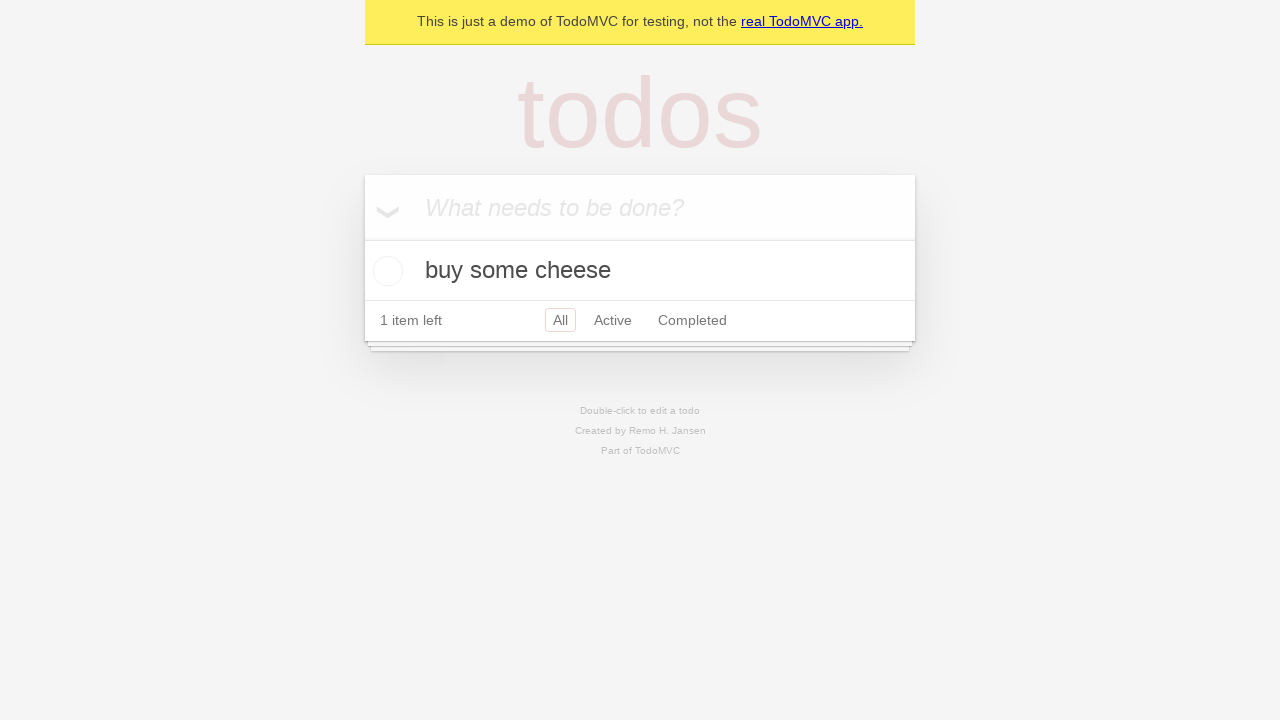

Filled todo input with 'feed the cat' on internal:attr=[placeholder="What needs to be done?"i]
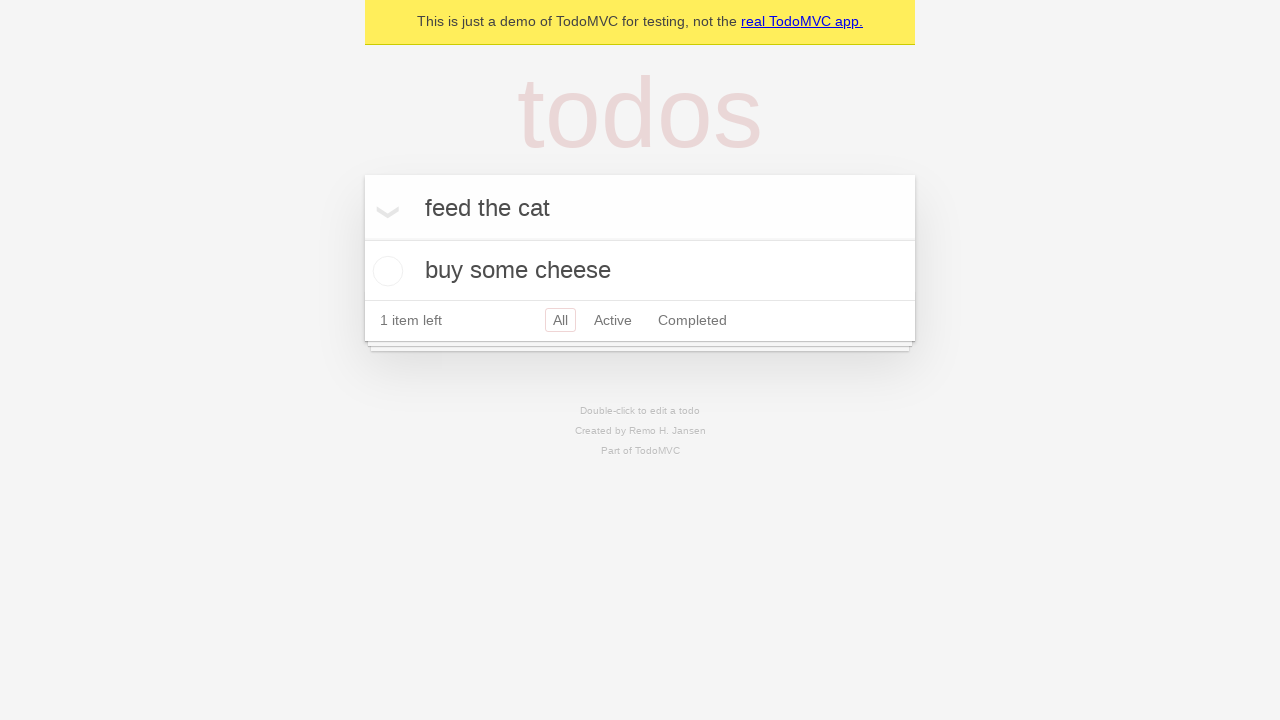

Pressed Enter to create todo 'feed the cat' on internal:attr=[placeholder="What needs to be done?"i]
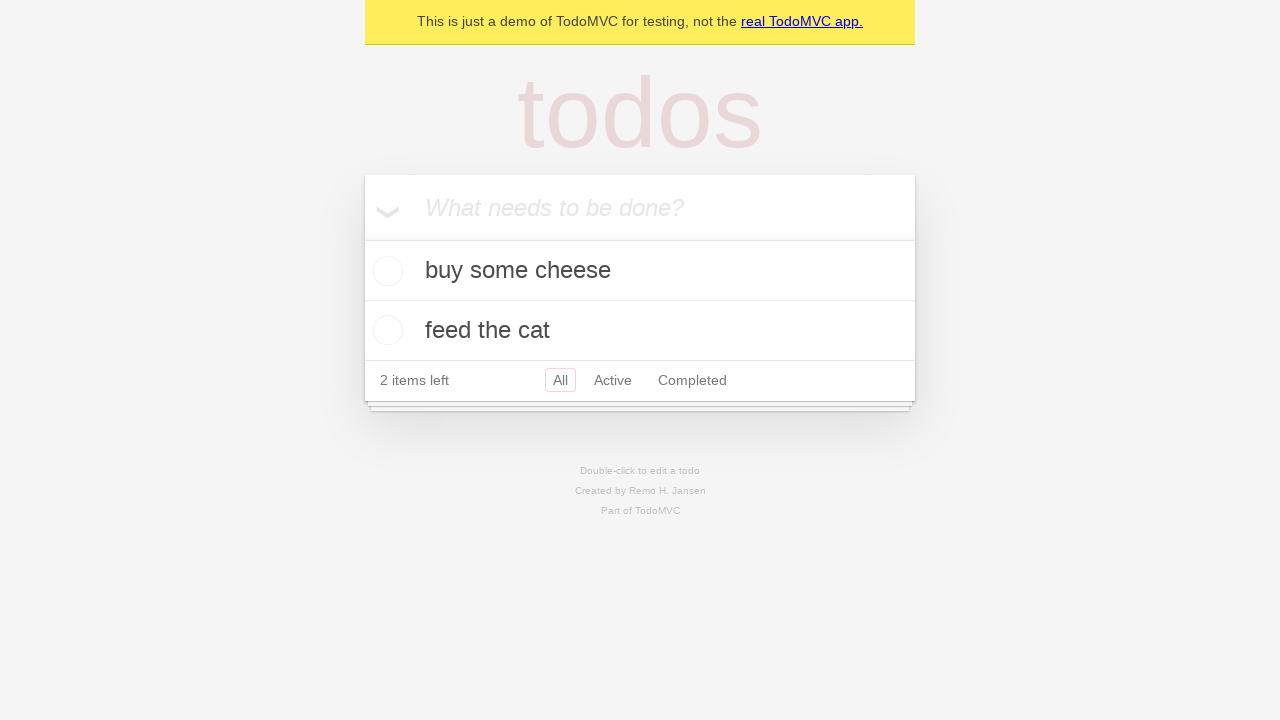

Filled todo input with 'book a doctors appointment' on internal:attr=[placeholder="What needs to be done?"i]
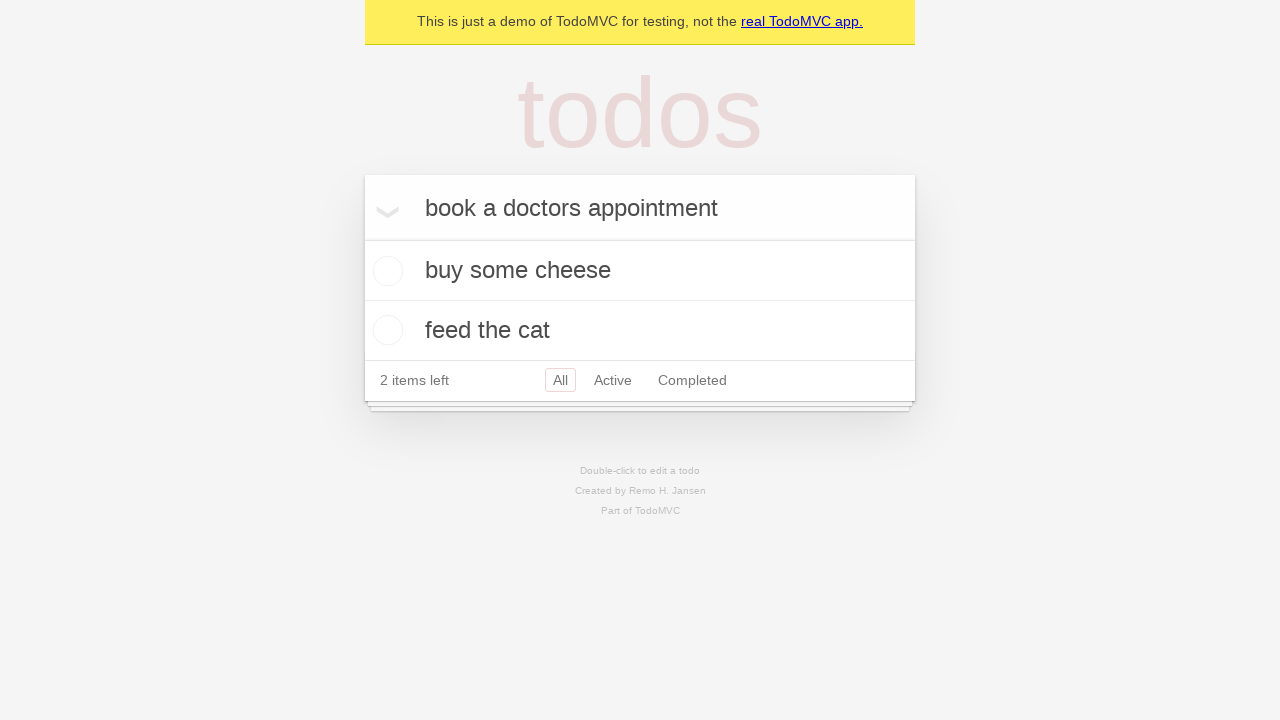

Pressed Enter to create todo 'book a doctors appointment' on internal:attr=[placeholder="What needs to be done?"i]
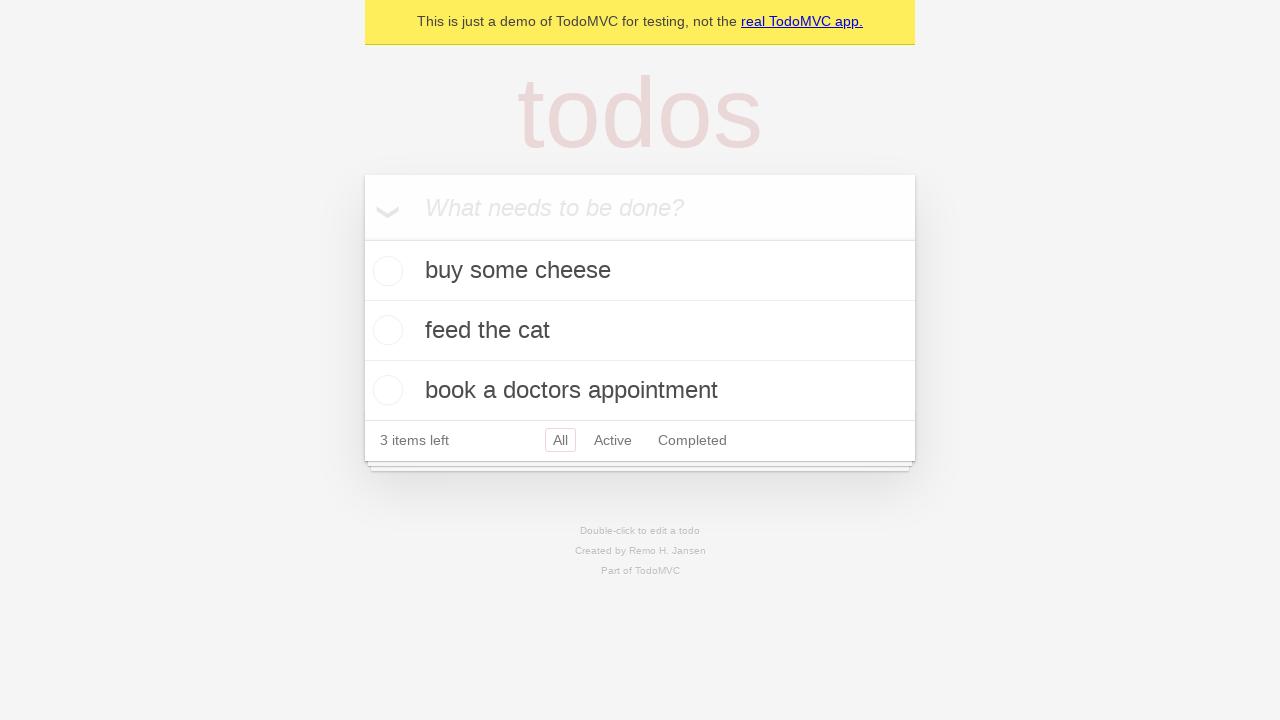

Located all todo items
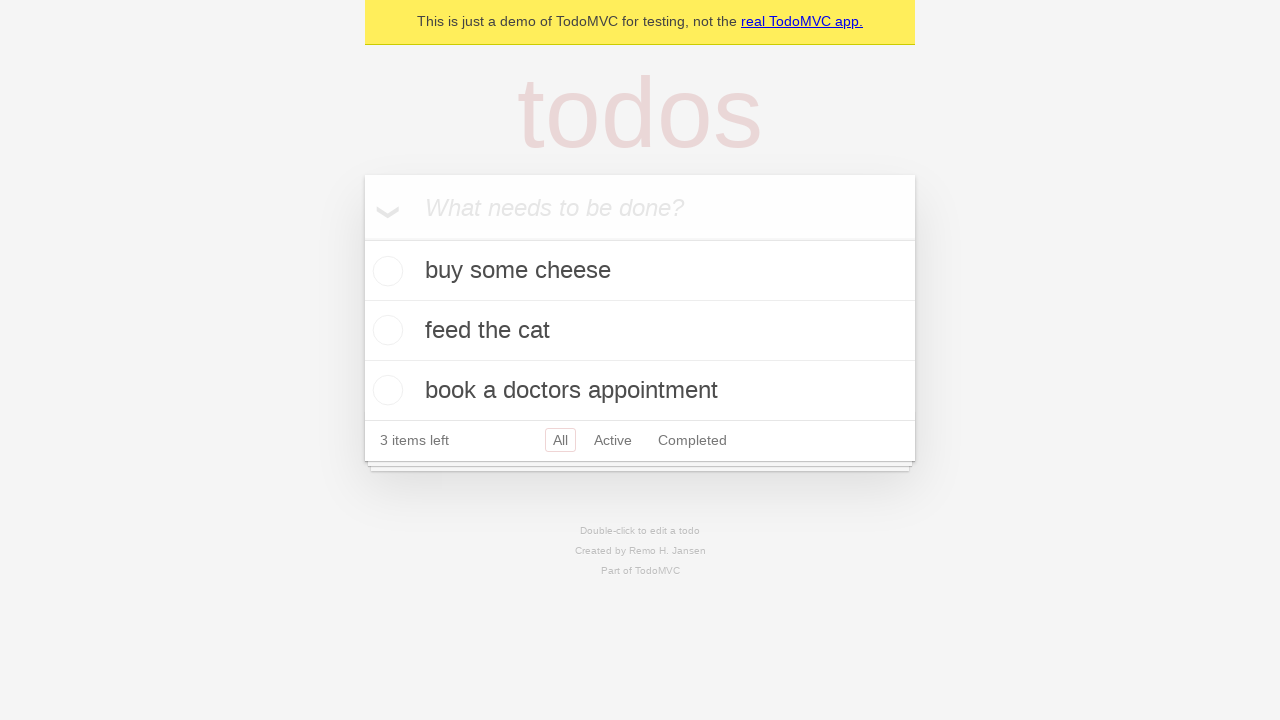

Checked the second todo item at (385, 330) on internal:testid=[data-testid="todo-item"s] >> nth=1 >> internal:role=checkbox
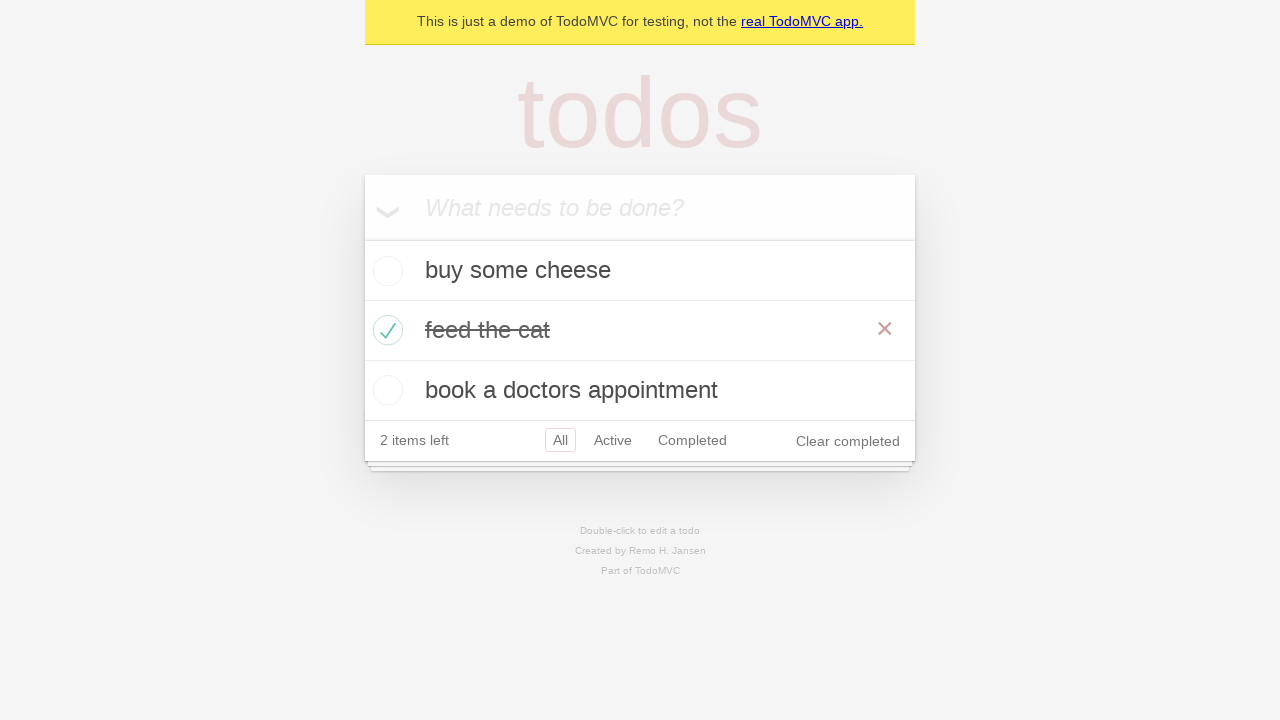

Clicked 'Clear completed' button to remove completed items at (848, 441) on internal:role=button[name="Clear completed"i]
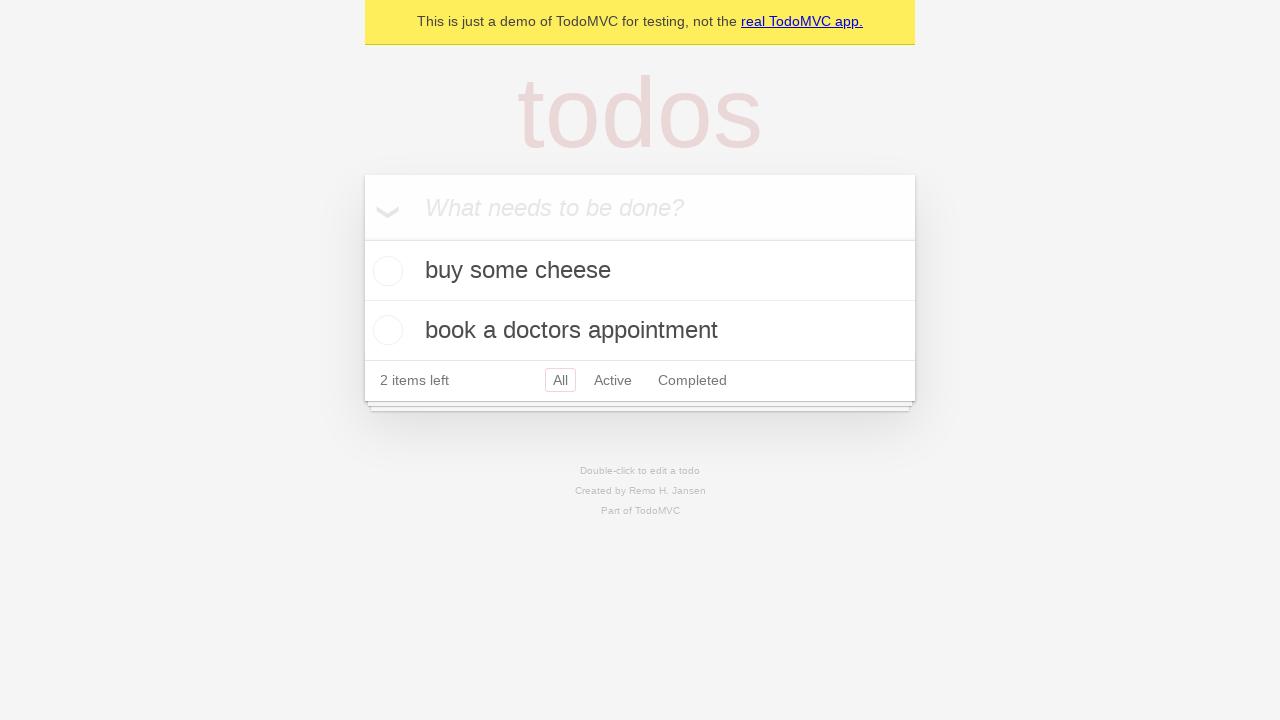

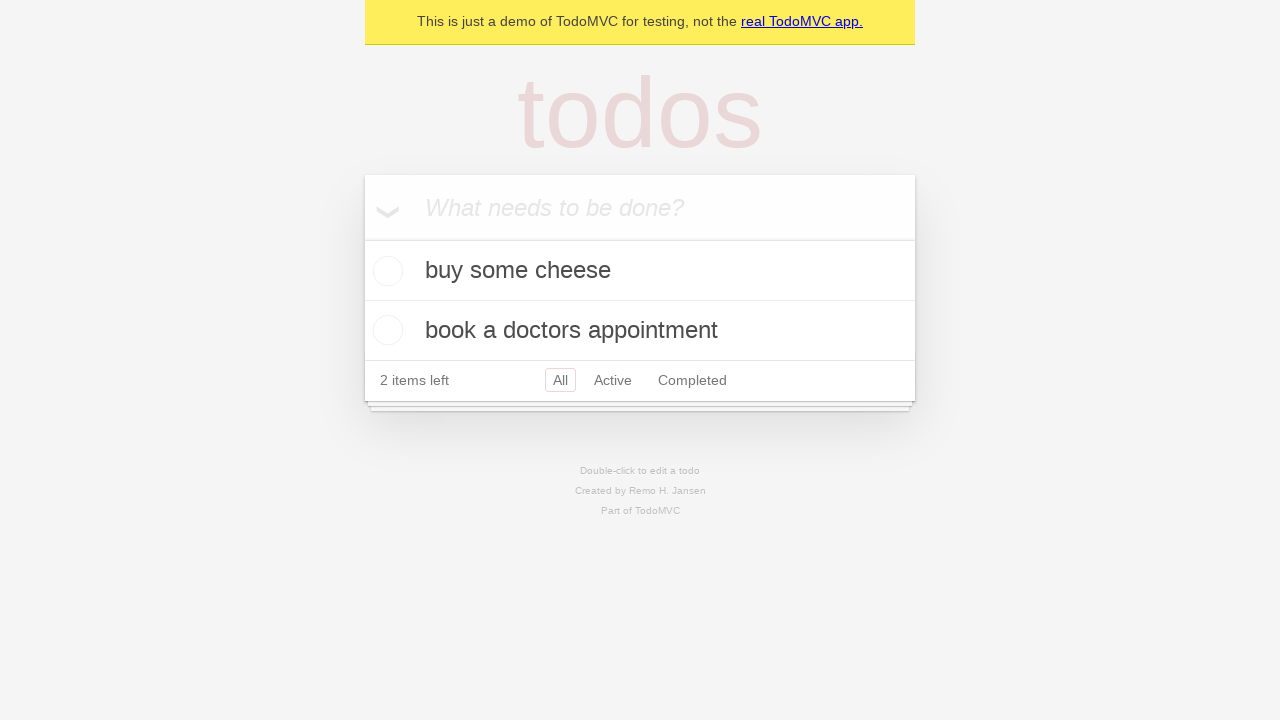